Navigates to Rediff Money gainers page and interacts with the stock price table by locating headers and rows

Starting URL: https://money.rediff.com/gainers/bse/daily/groupa?src=gain_lose

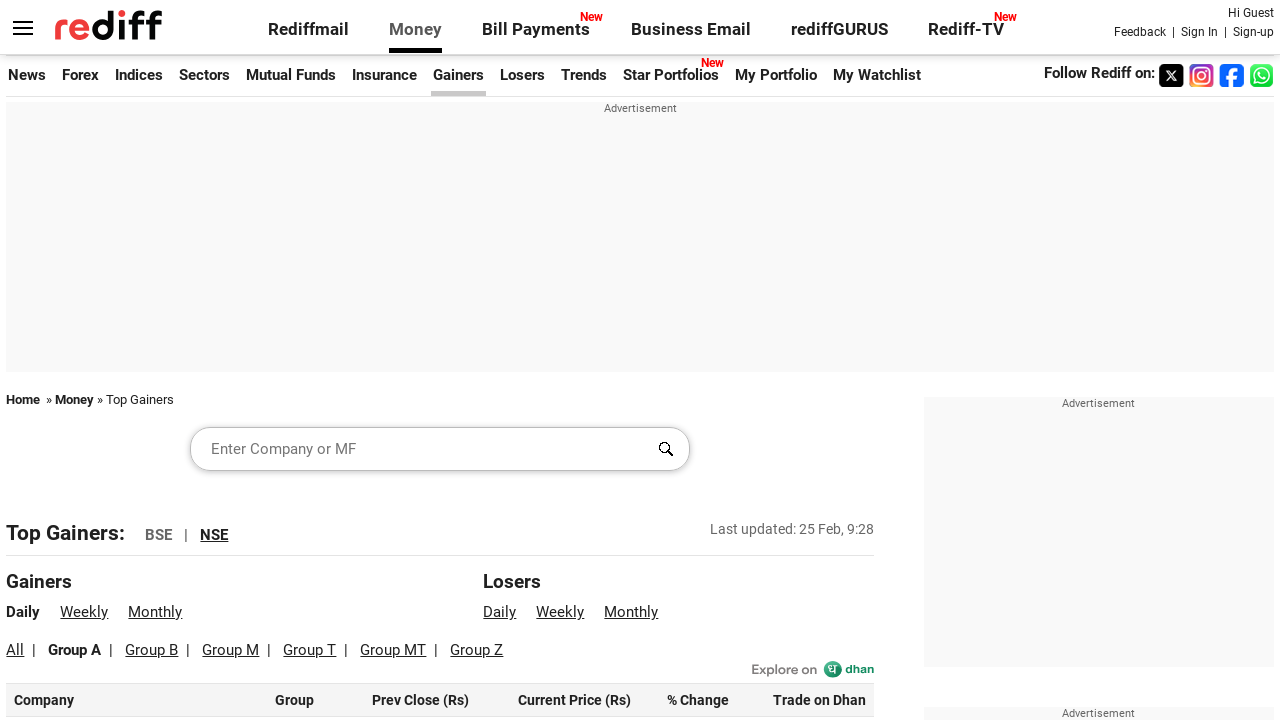

Waited for stock price table to load
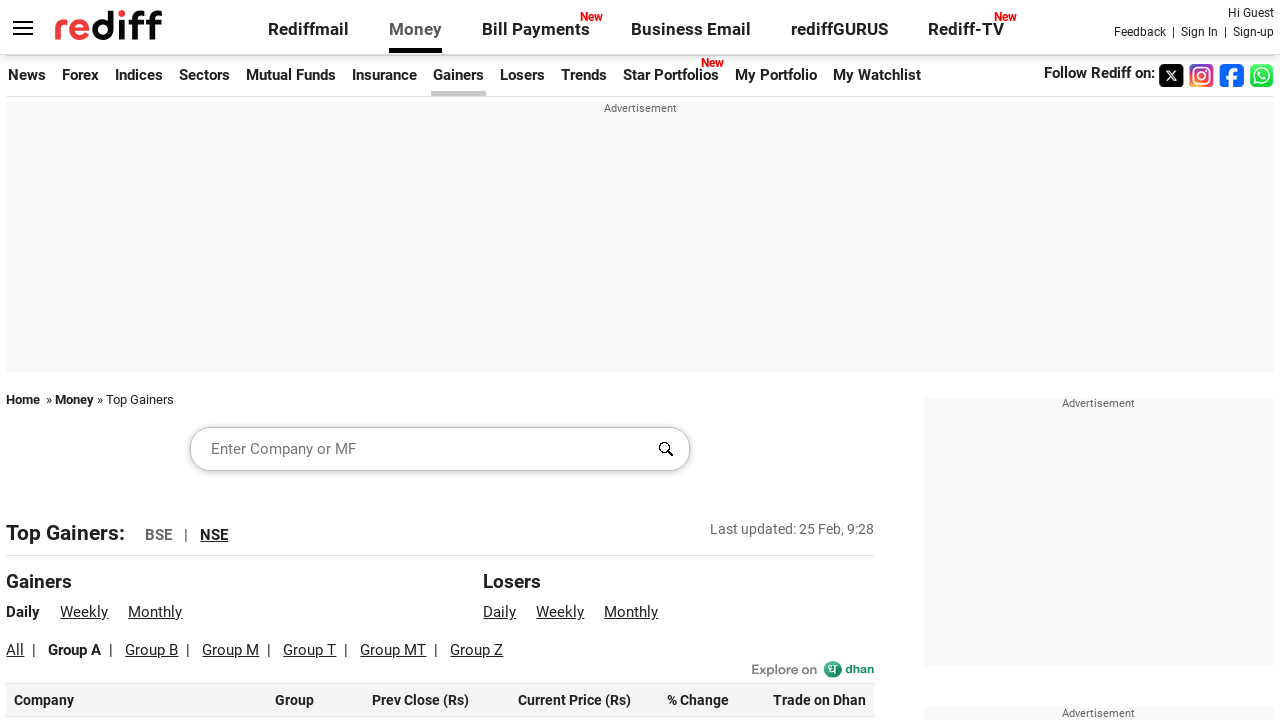

Retrieved all table headers from the stock table
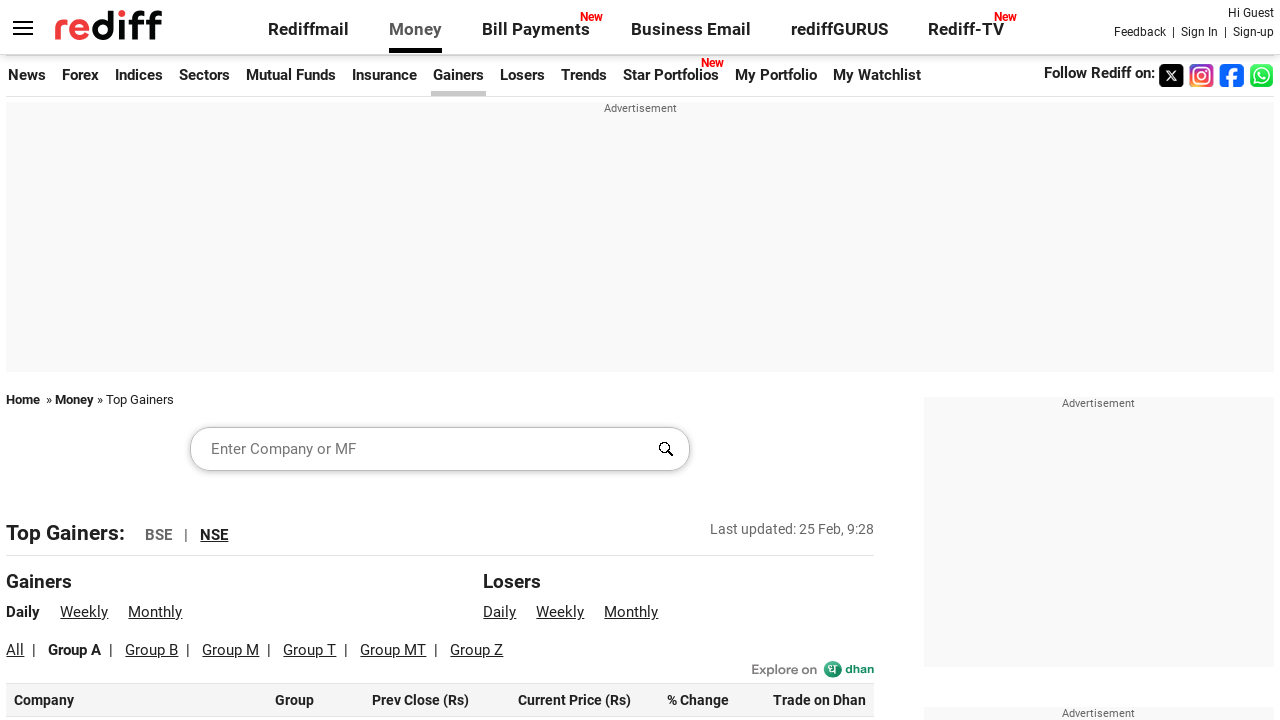

Retrieved all table rows from the stock table
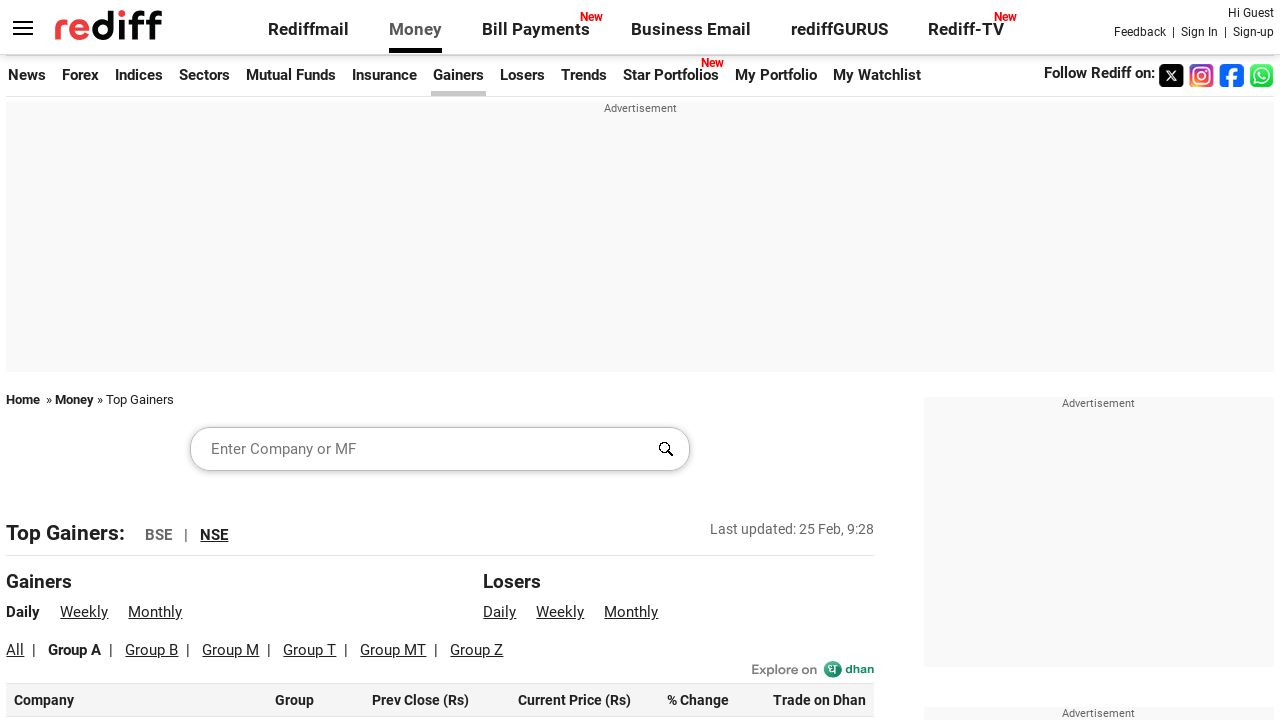

Verified that table headers are present
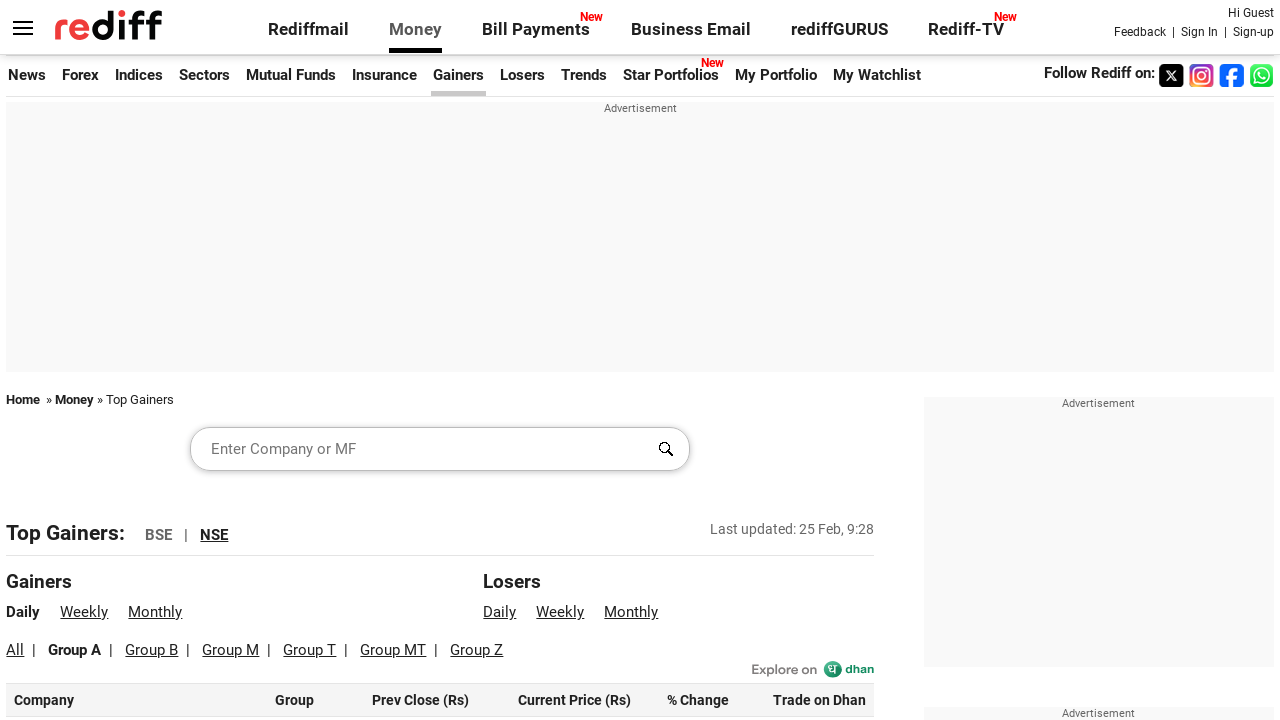

Verified that table rows are present
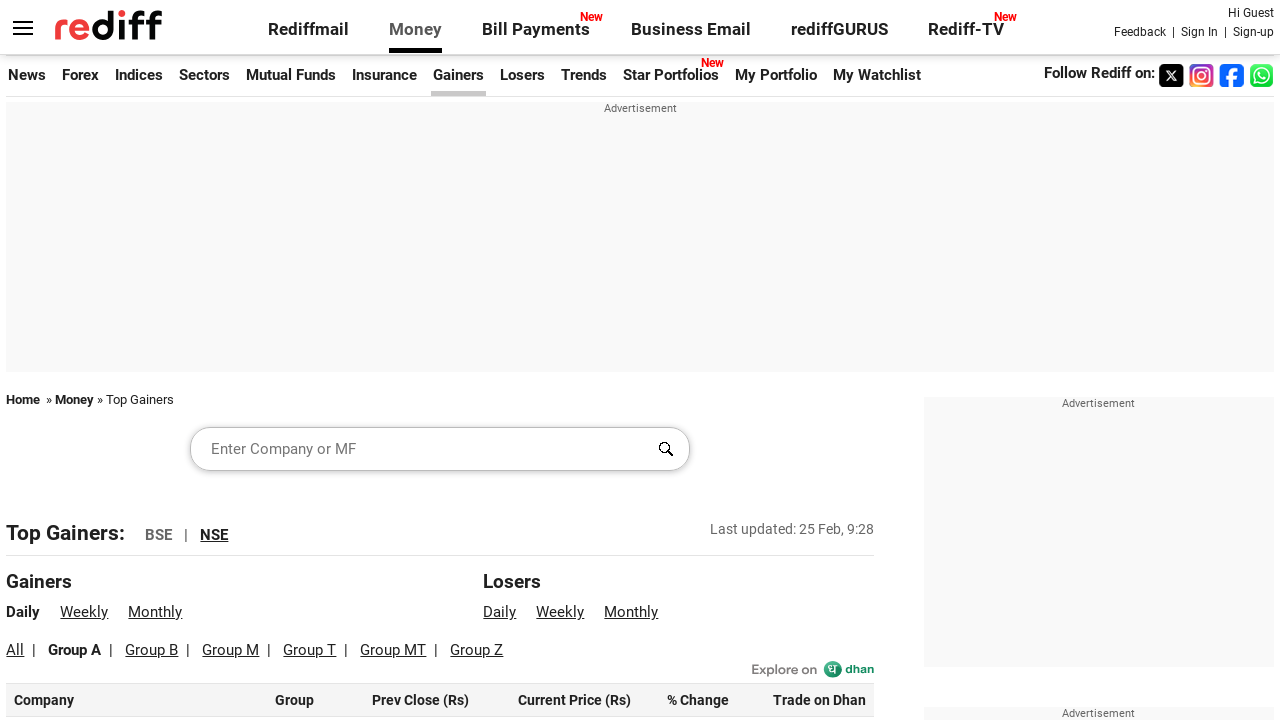

Selected the 10th row from the stock table
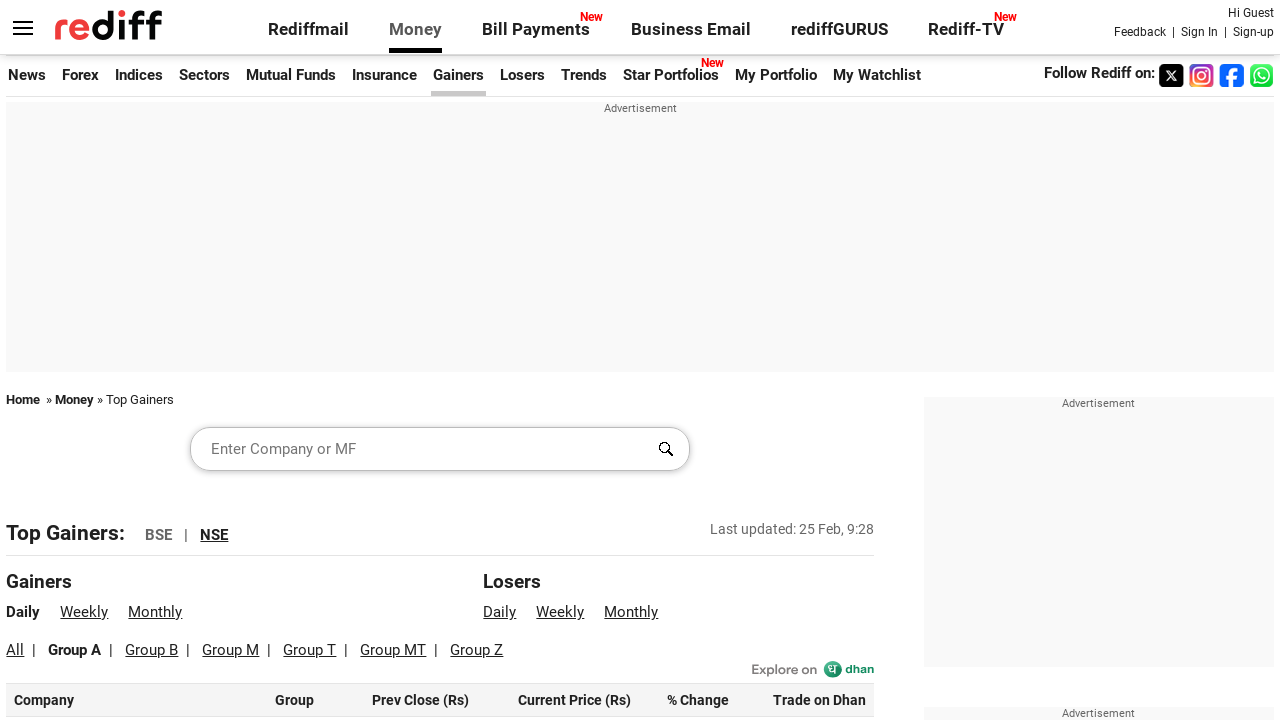

Scrolled the 10th row into view
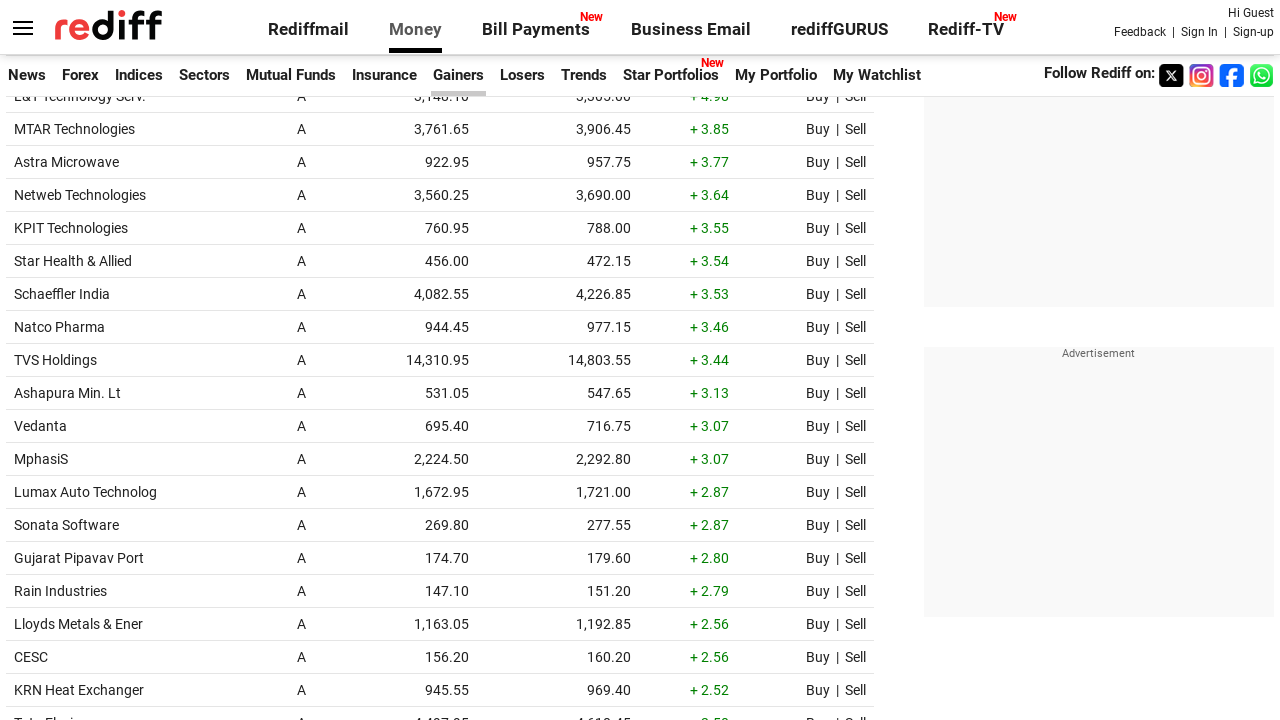

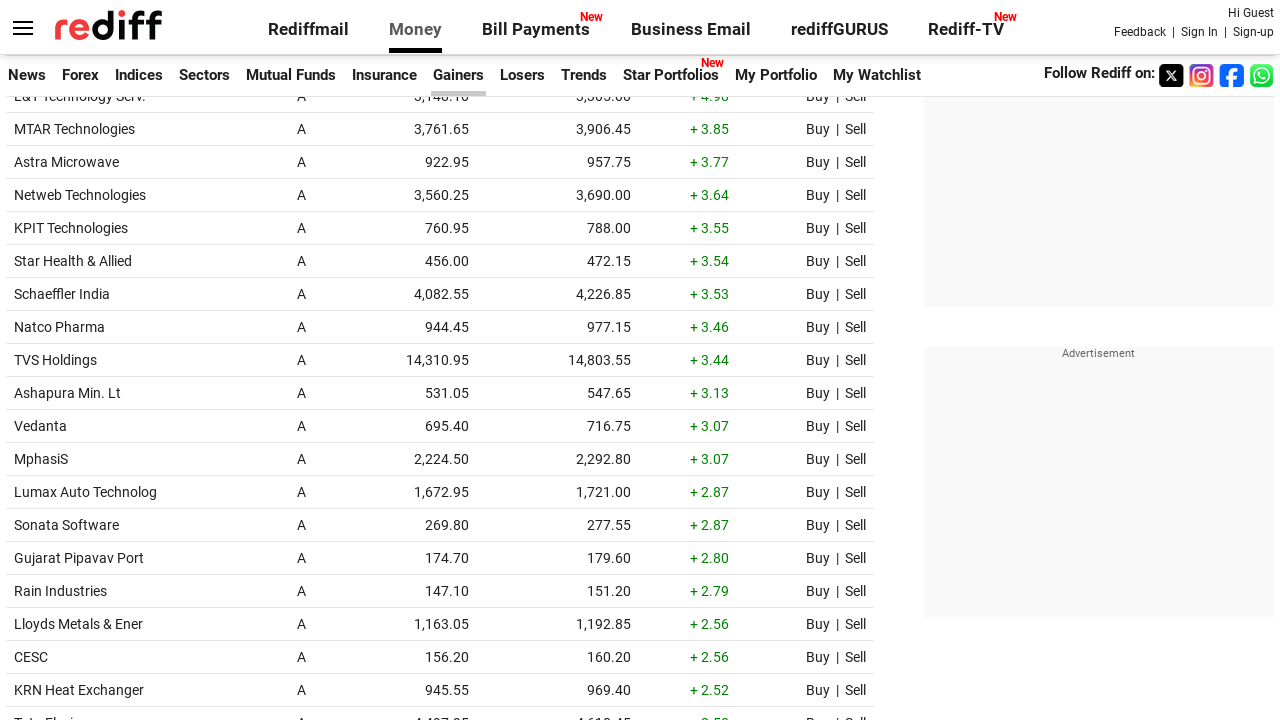